Tests various form controls including dropdown selection, checkbox interactions, radio button selection, and autocomplete field input on an automation practice page

Starting URL: https://rahulshettyacademy.com/AutomationPractice/

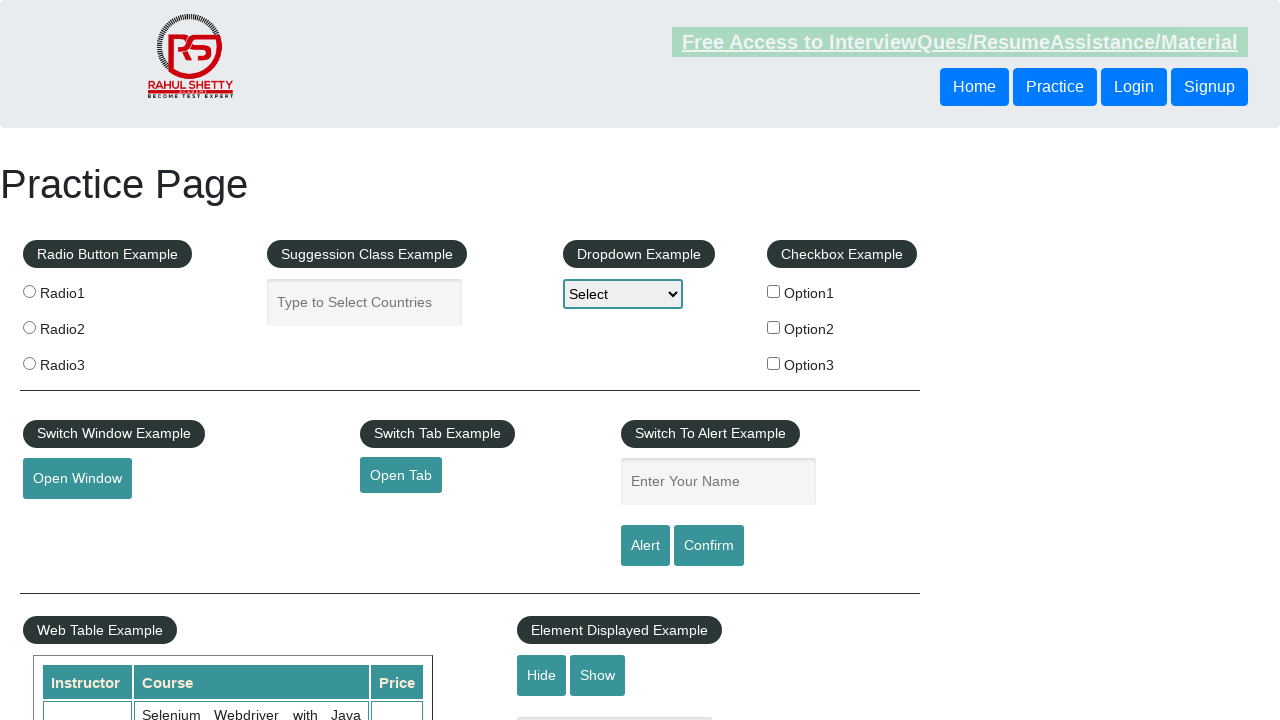

Selected second option from dropdown menu on #dropdown-class-example
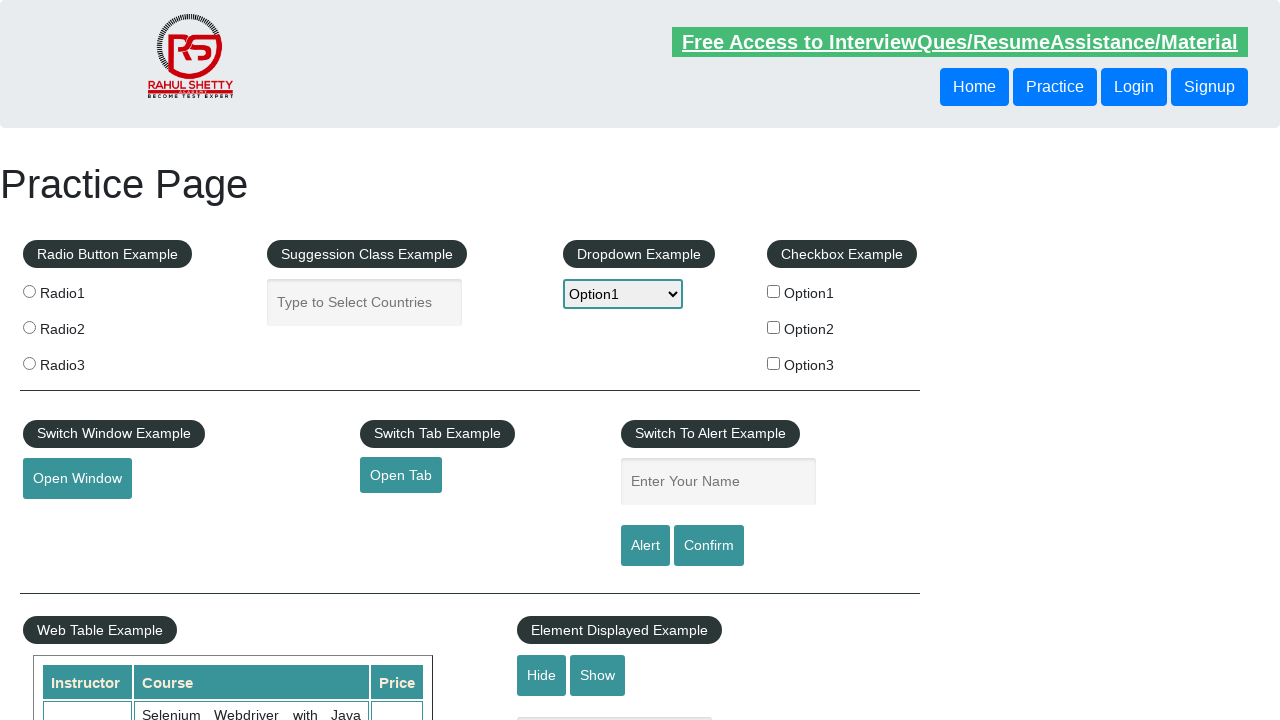

Clicked checkbox at index 0 at (774, 291) on xpath=//input[@type='checkbox'] >> nth=0
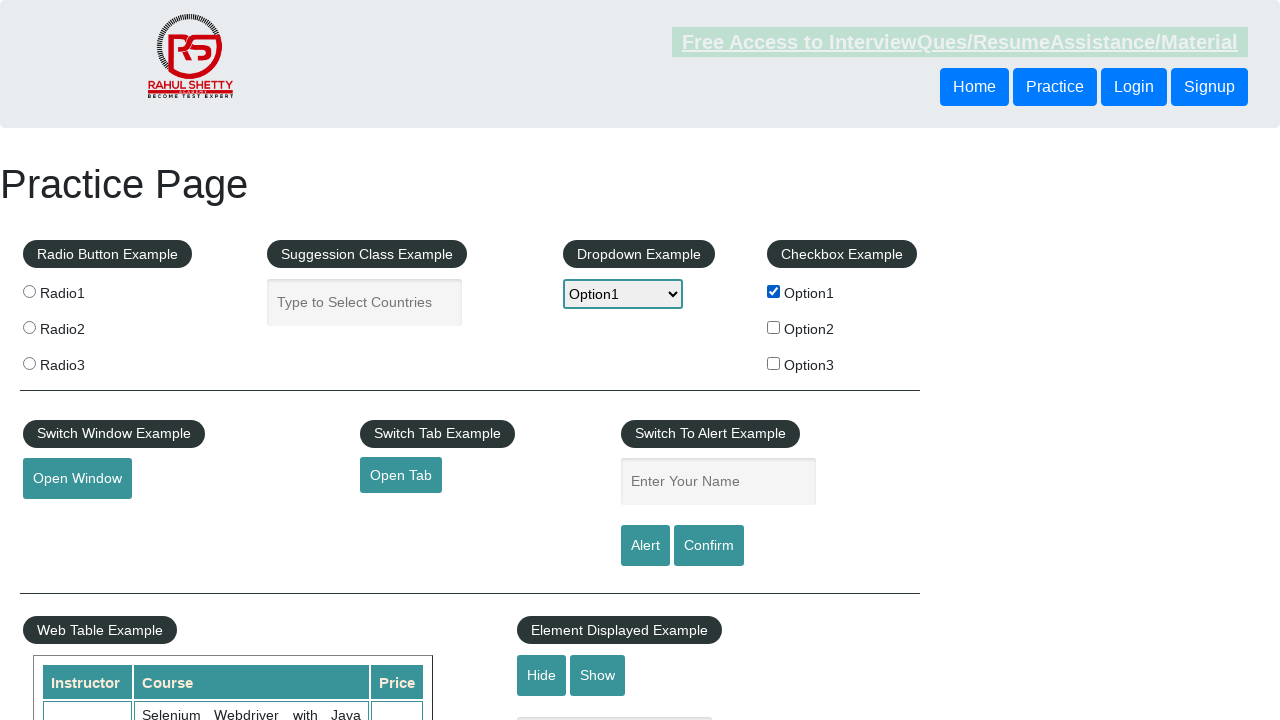

Clicked checkbox at index 1 at (774, 327) on xpath=//input[@type='checkbox'] >> nth=1
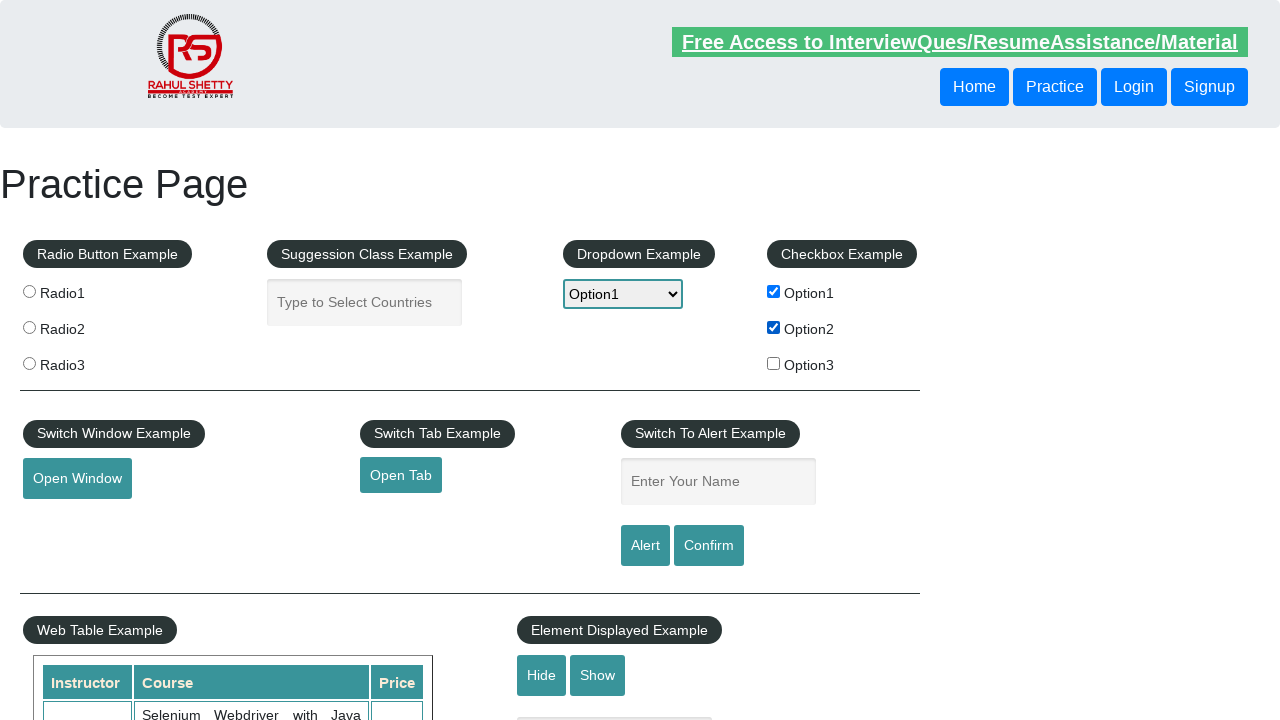

Clicked checkbox at index 2 at (774, 363) on xpath=//input[@type='checkbox'] >> nth=2
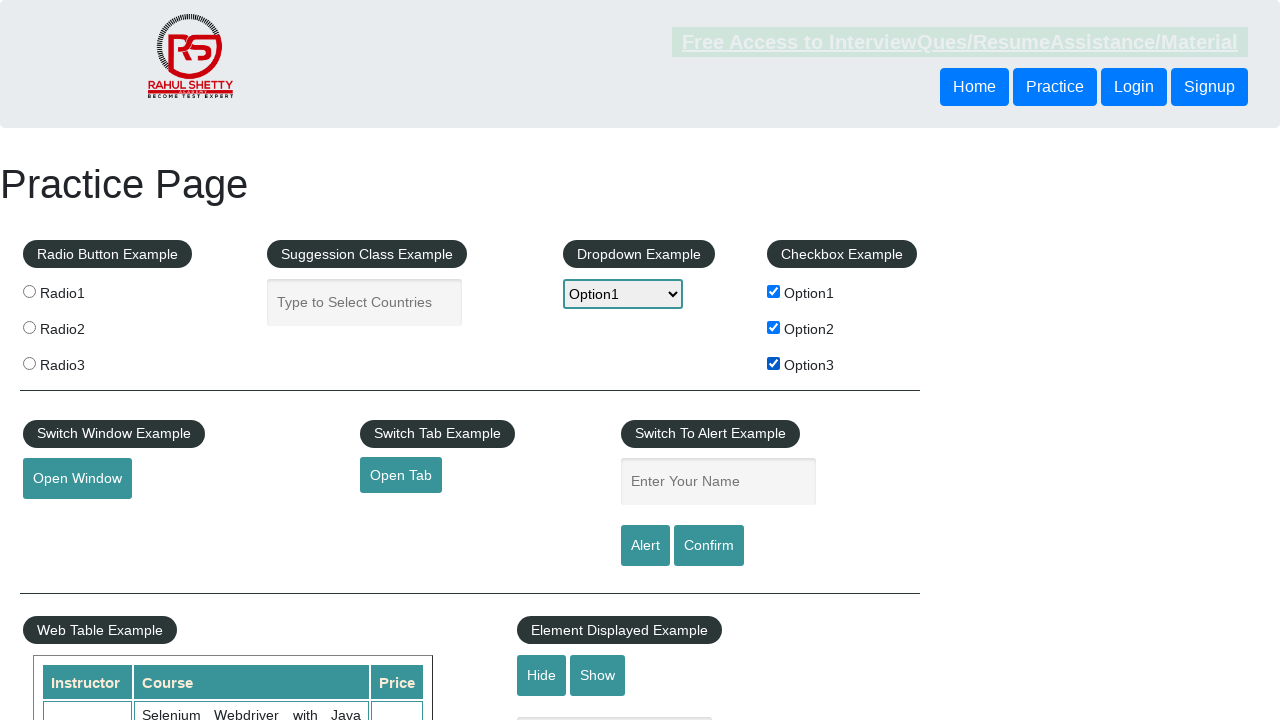

Unchecked option2 checkbox at (774, 327) on xpath=//input[@type='checkbox' and @value='option2']
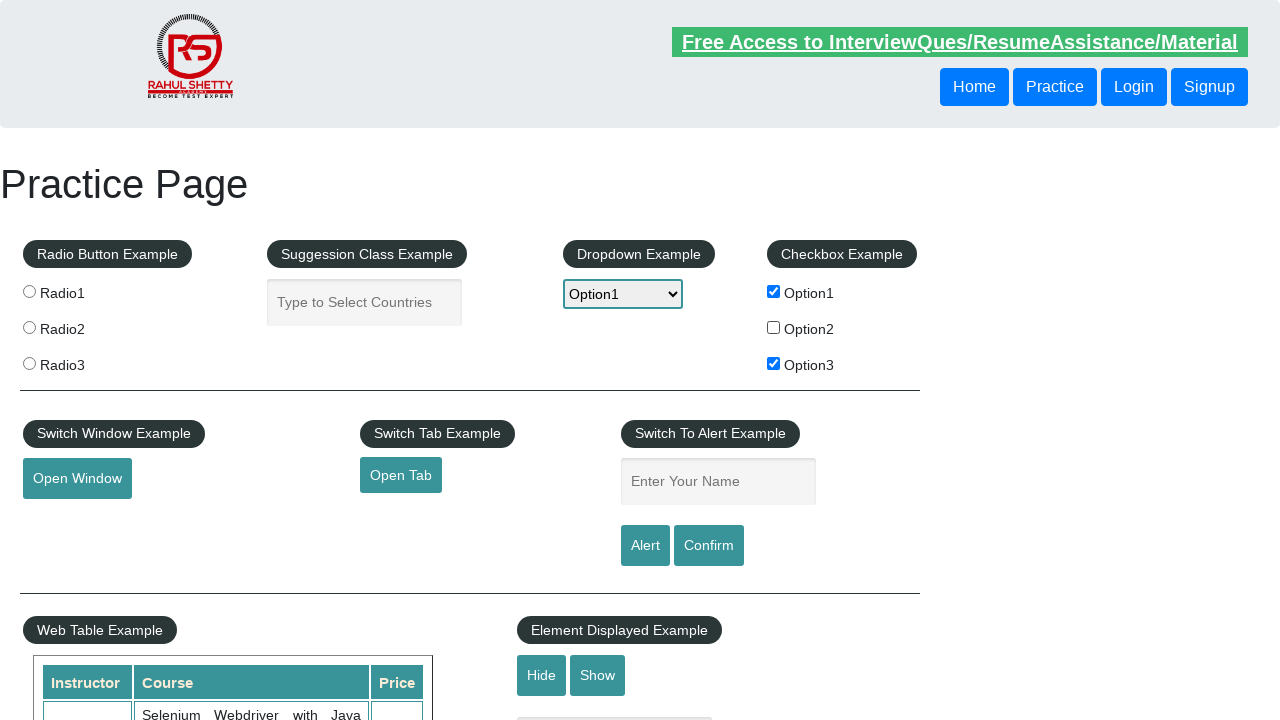

Selected third radio button at (29, 363) on xpath=//input[@name='radioButton'] >> nth=2
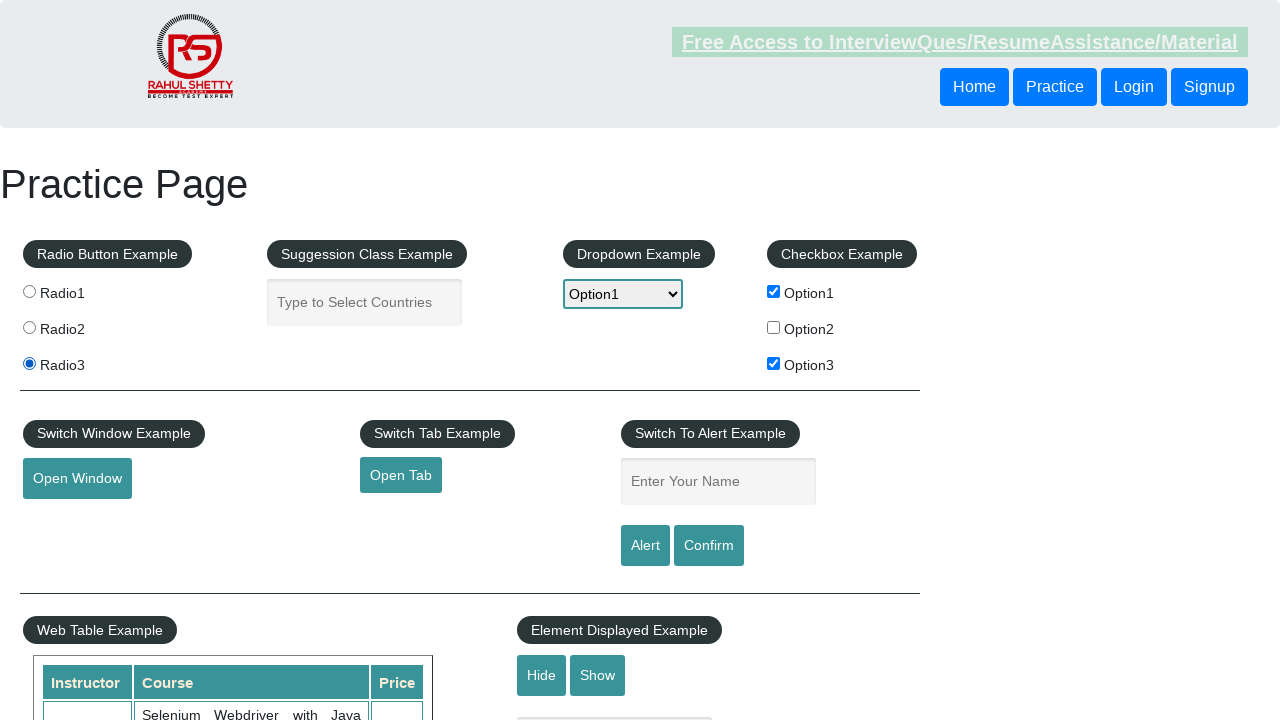

Entered 'India' in autocomplete field on input[placeholder='Type to Select Countries']
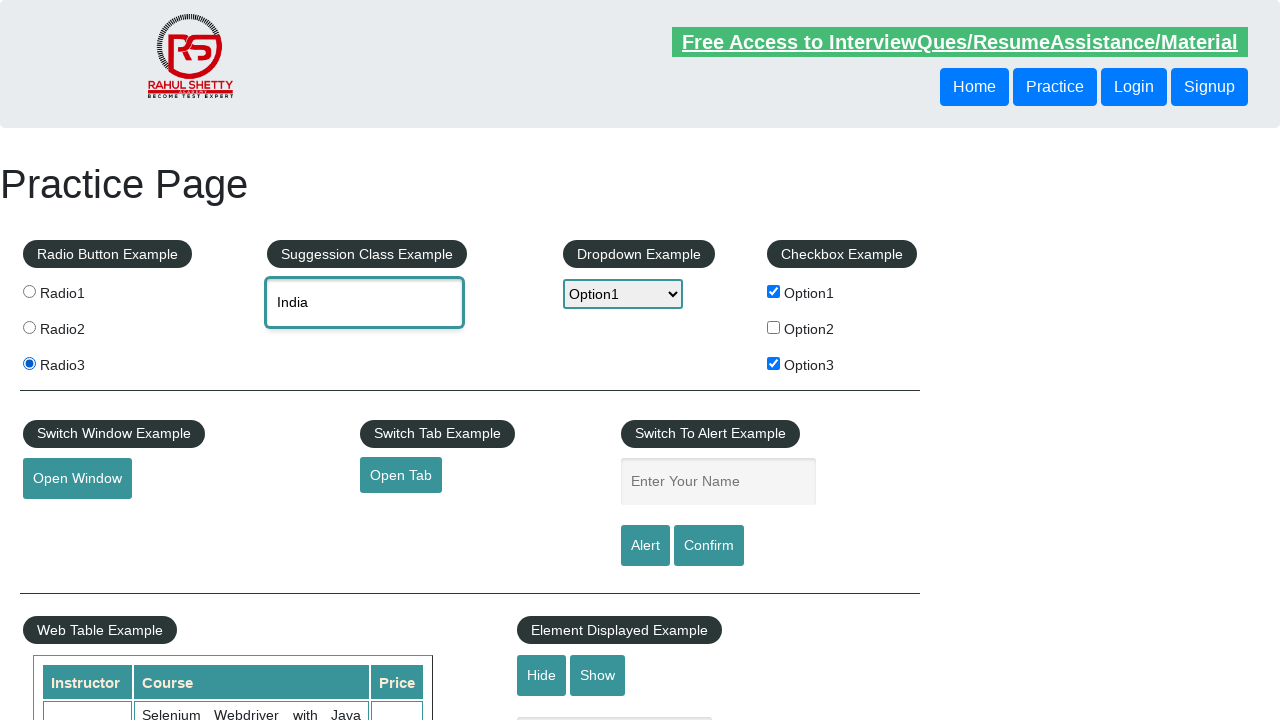

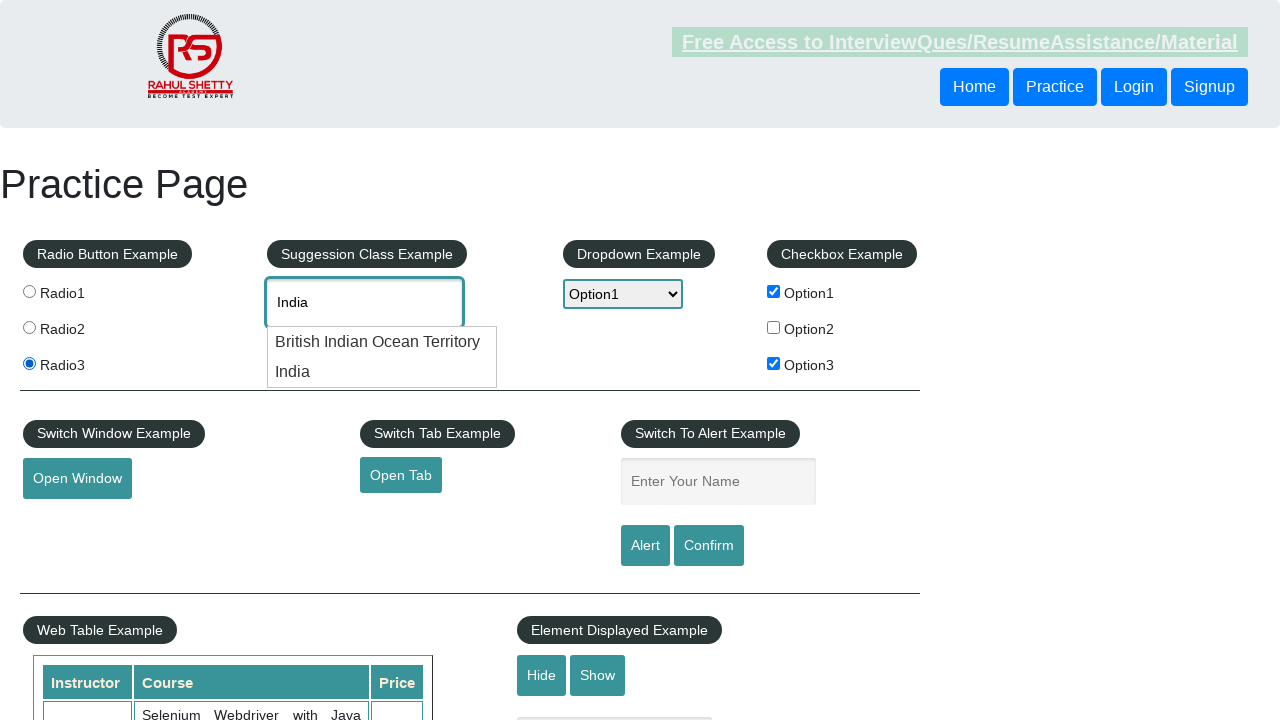